Tests the Python.org search functionality by entering "pycon" as a search query and verifying results are returned

Starting URL: http://www.python.org

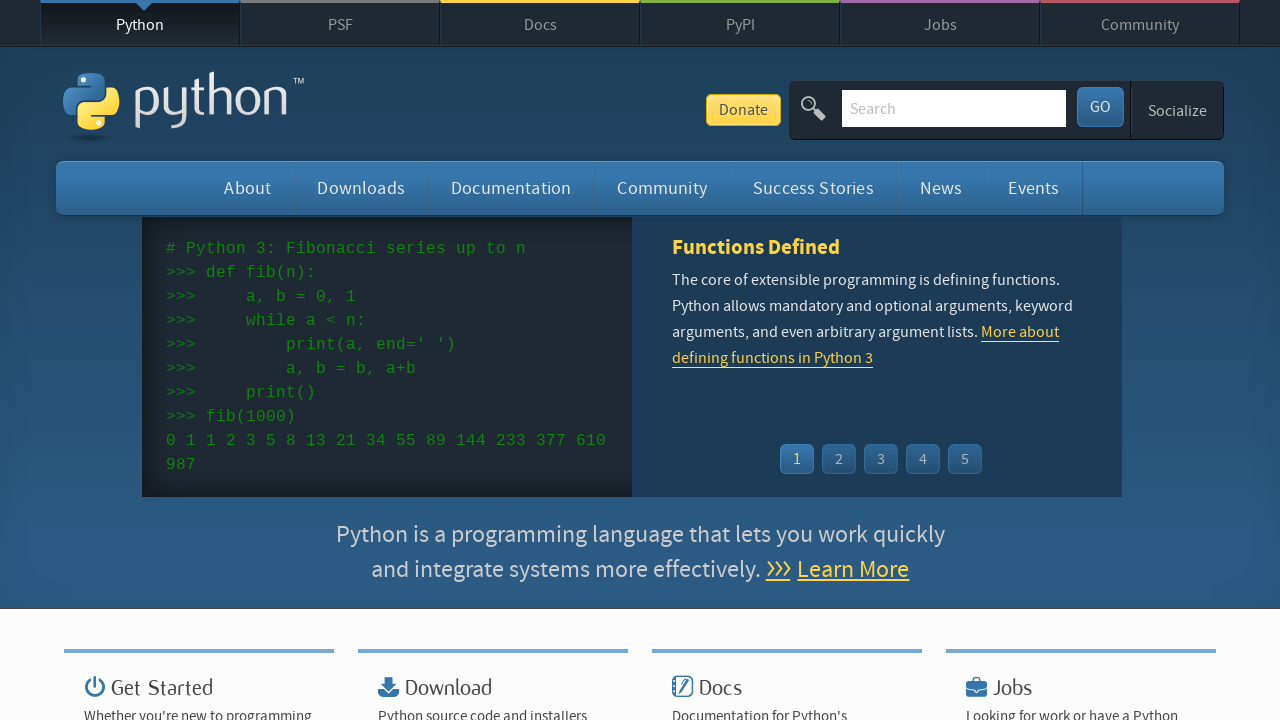

Verified page title contains 'Python'
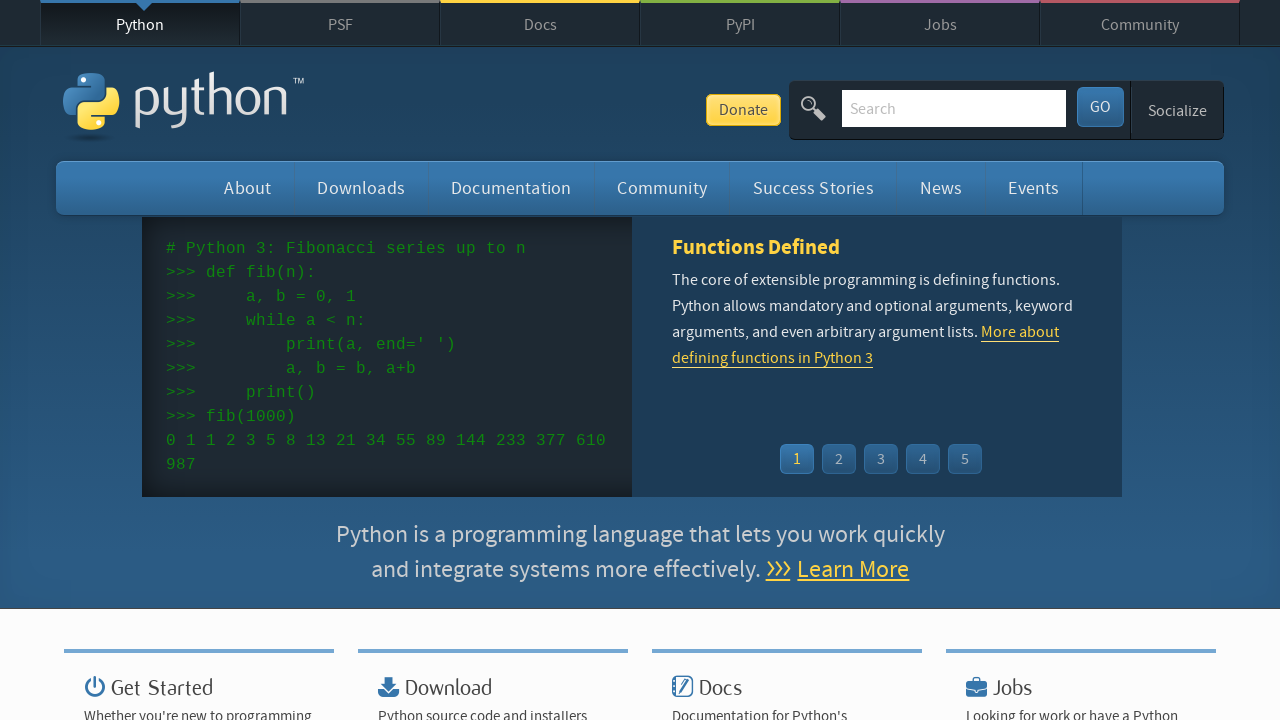

Filled search box with 'pycon' on input[name='q']
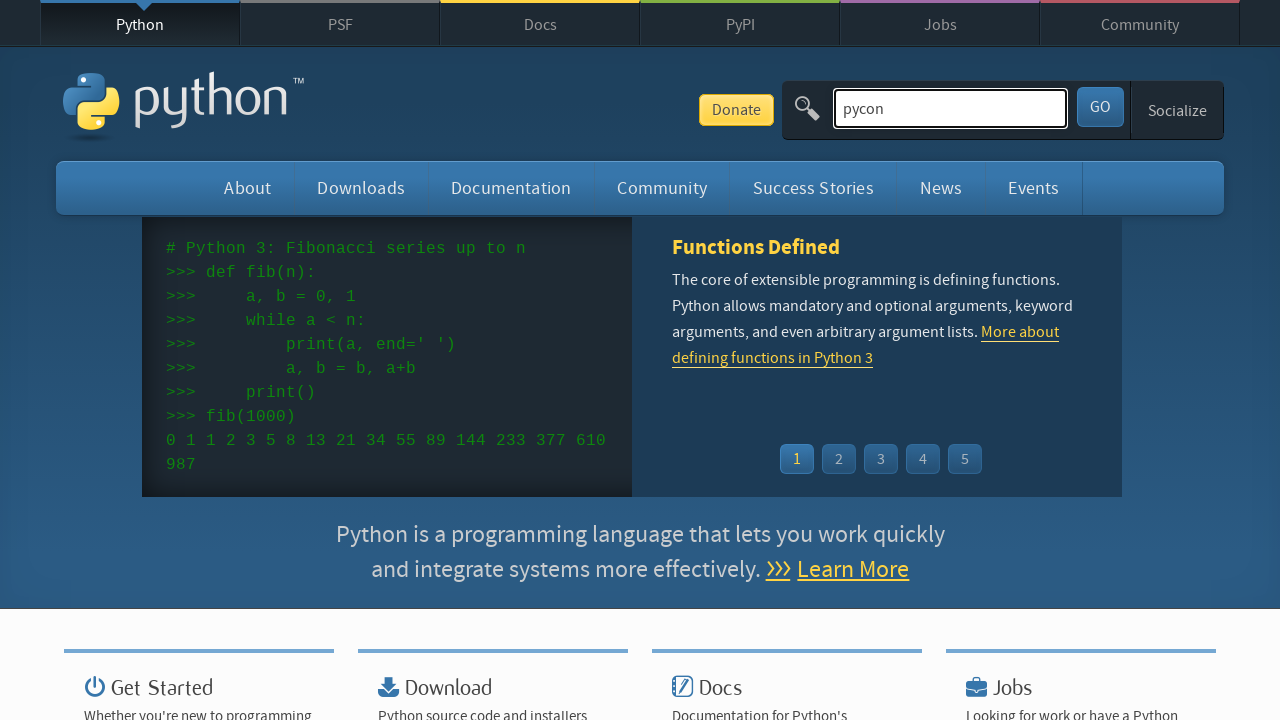

Pressed Enter to submit search query on input[name='q']
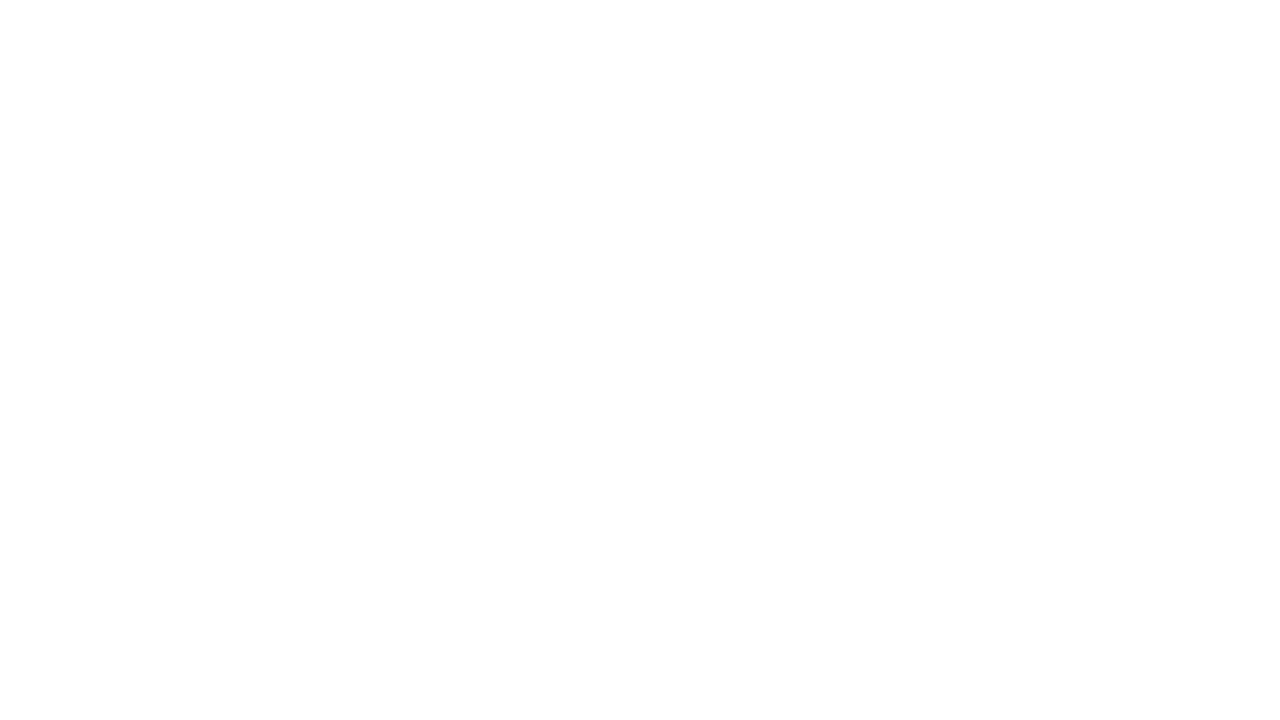

Waited for network idle to ensure search results loaded
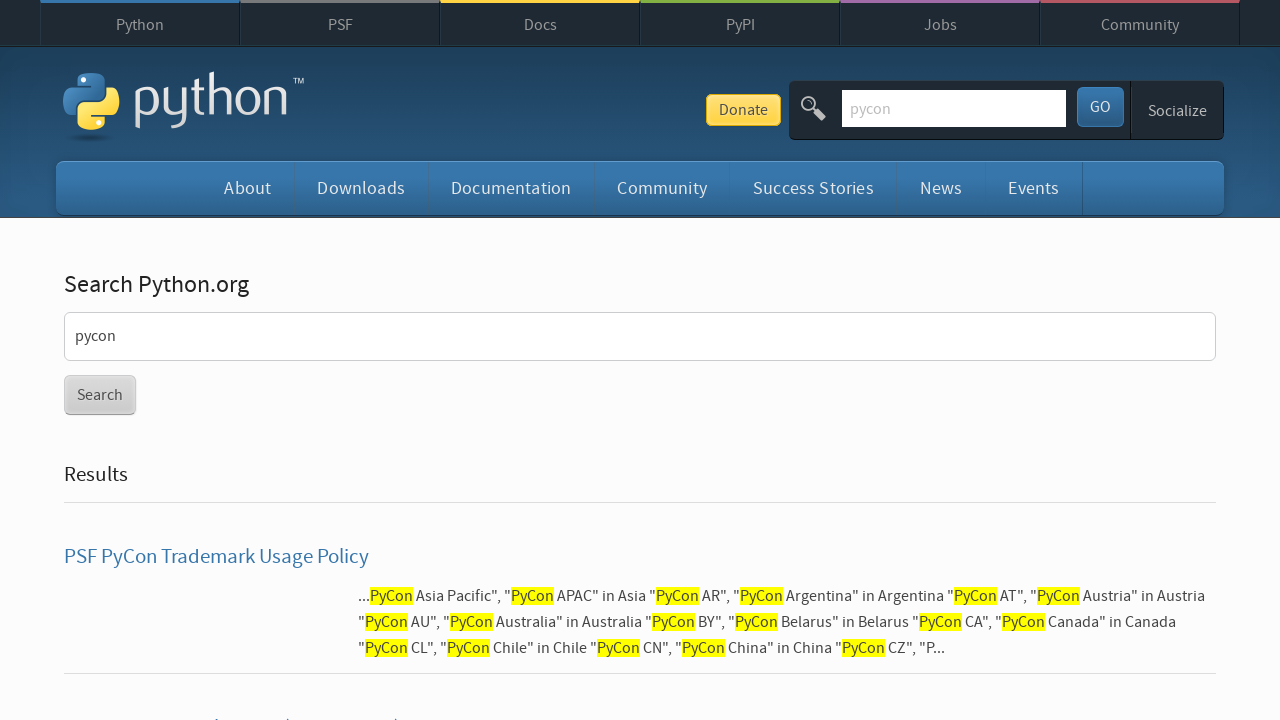

Verified search results were returned for 'pycon' query
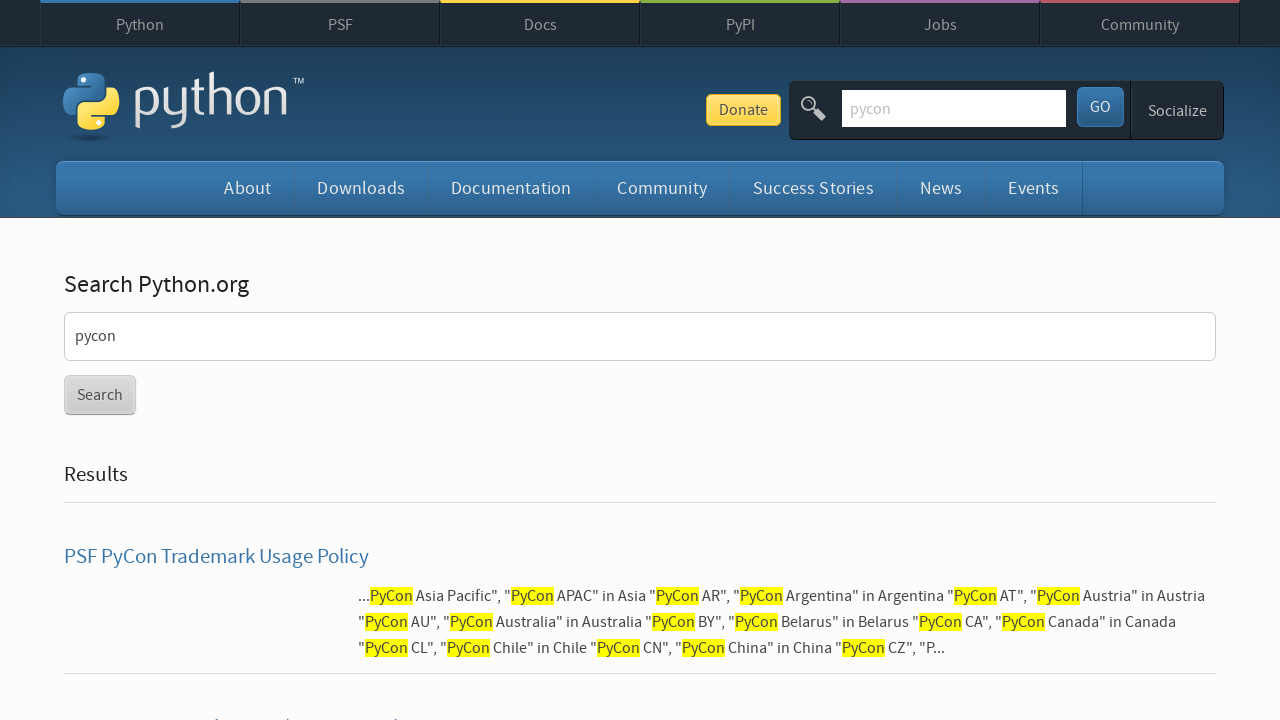

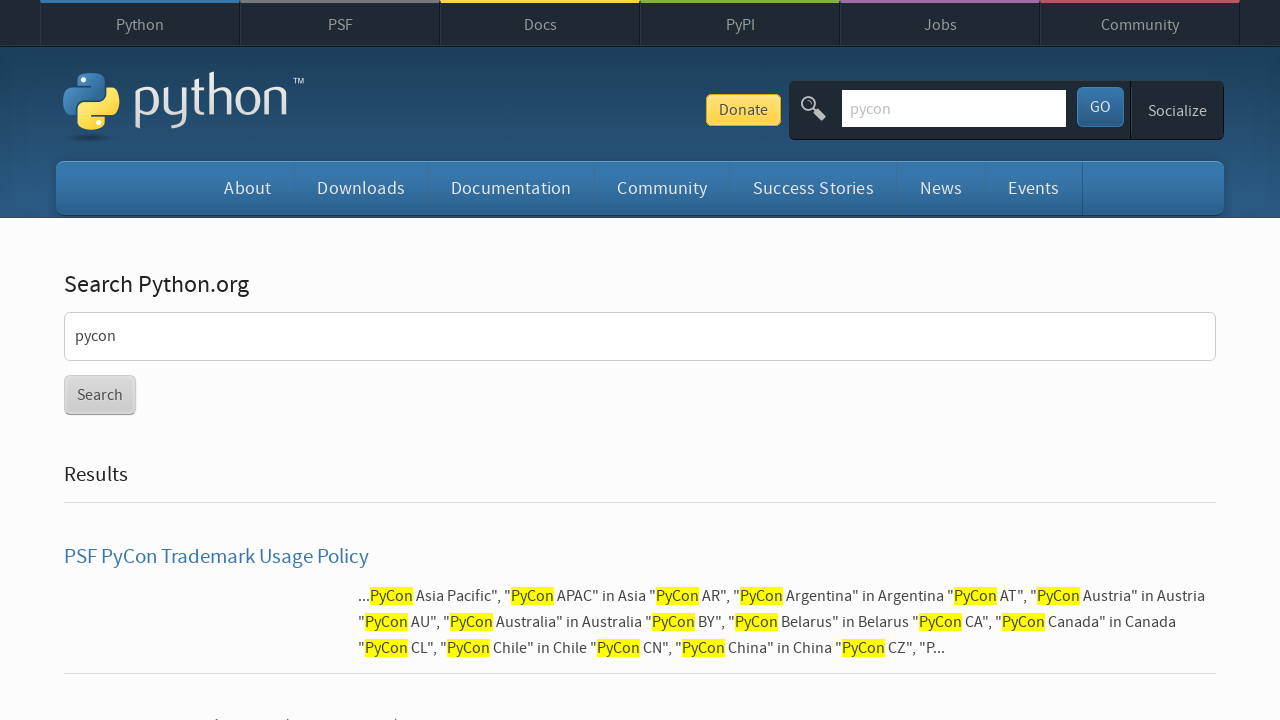